Tests that the counter displays the correct number of todo items as items are added

Starting URL: https://demo.playwright.dev/todomvc

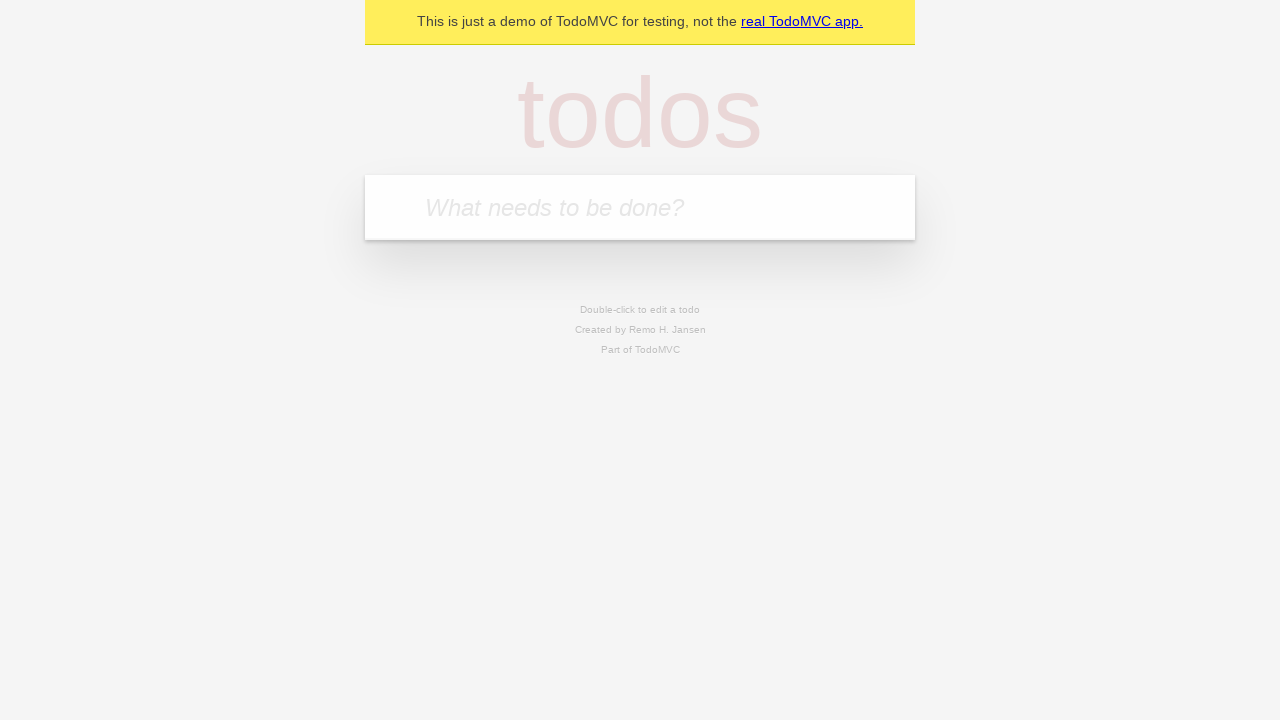

Located the 'What needs to be done?' input field
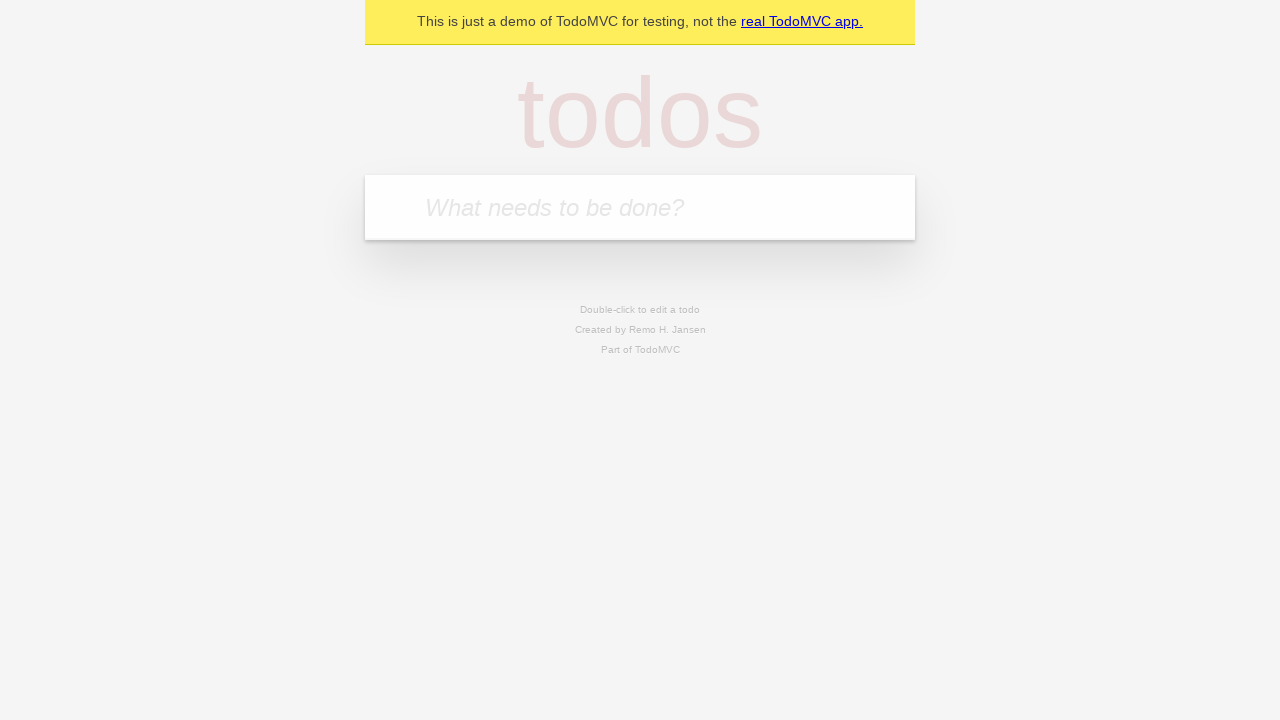

Filled input field with 'buy some cheese' on internal:attr=[placeholder="What needs to be done?"i]
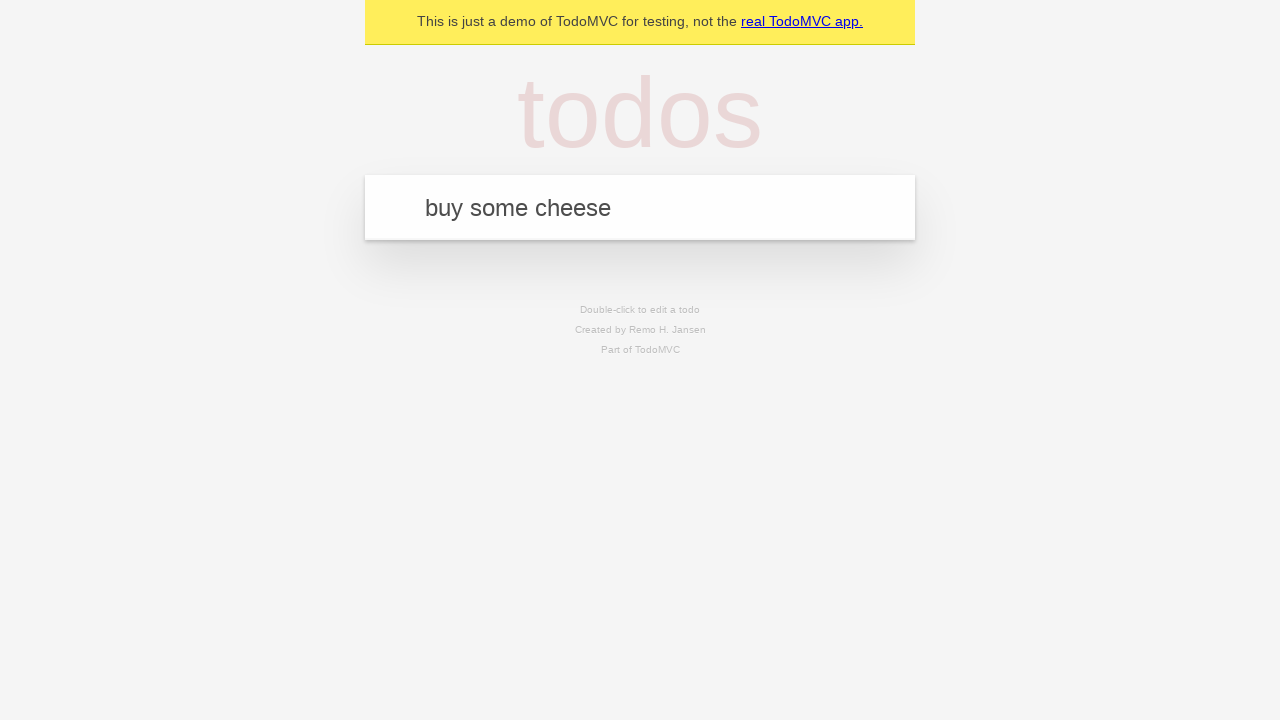

Pressed Enter to create first todo item on internal:attr=[placeholder="What needs to be done?"i]
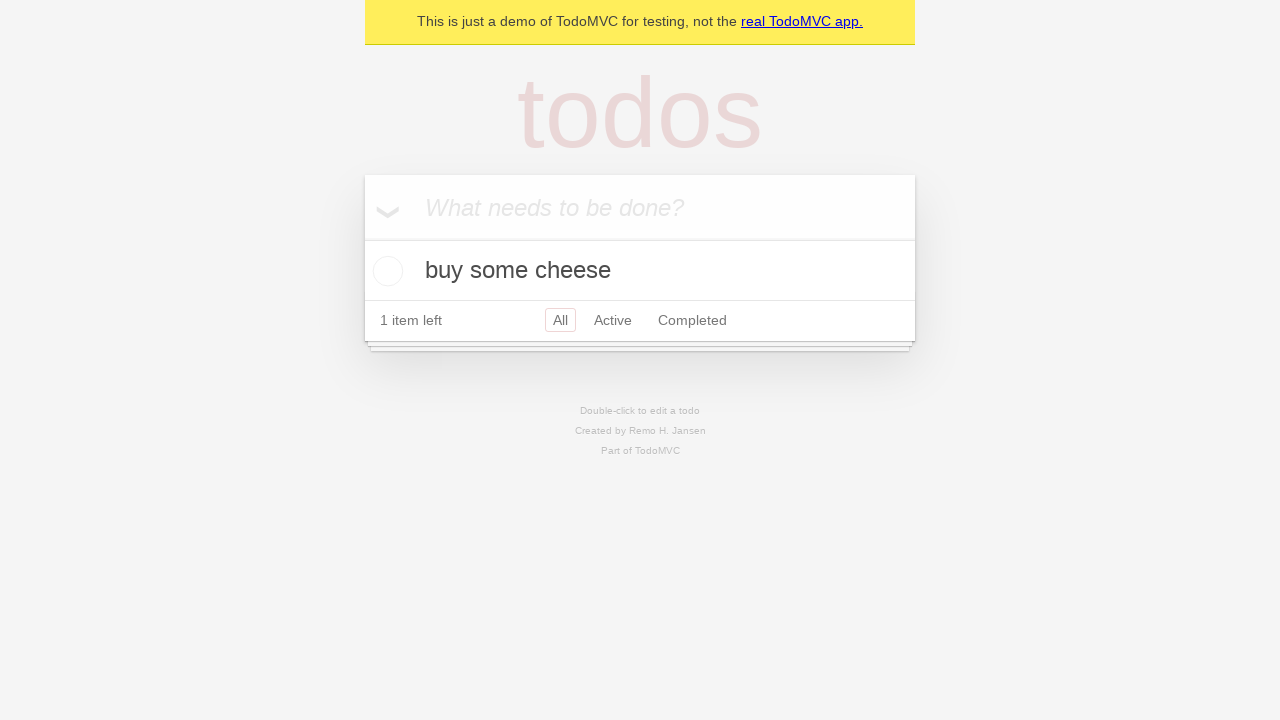

Waited for todo counter to appear and display count of 1
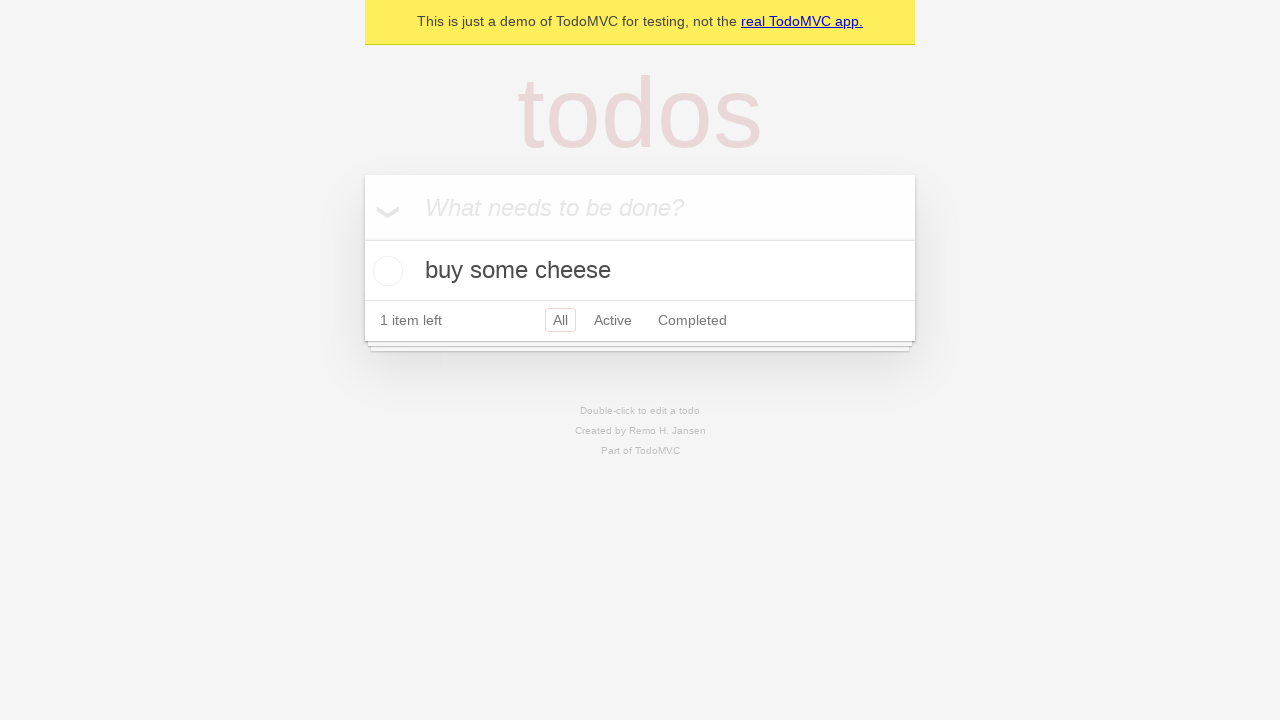

Filled input field with 'feed the cat' on internal:attr=[placeholder="What needs to be done?"i]
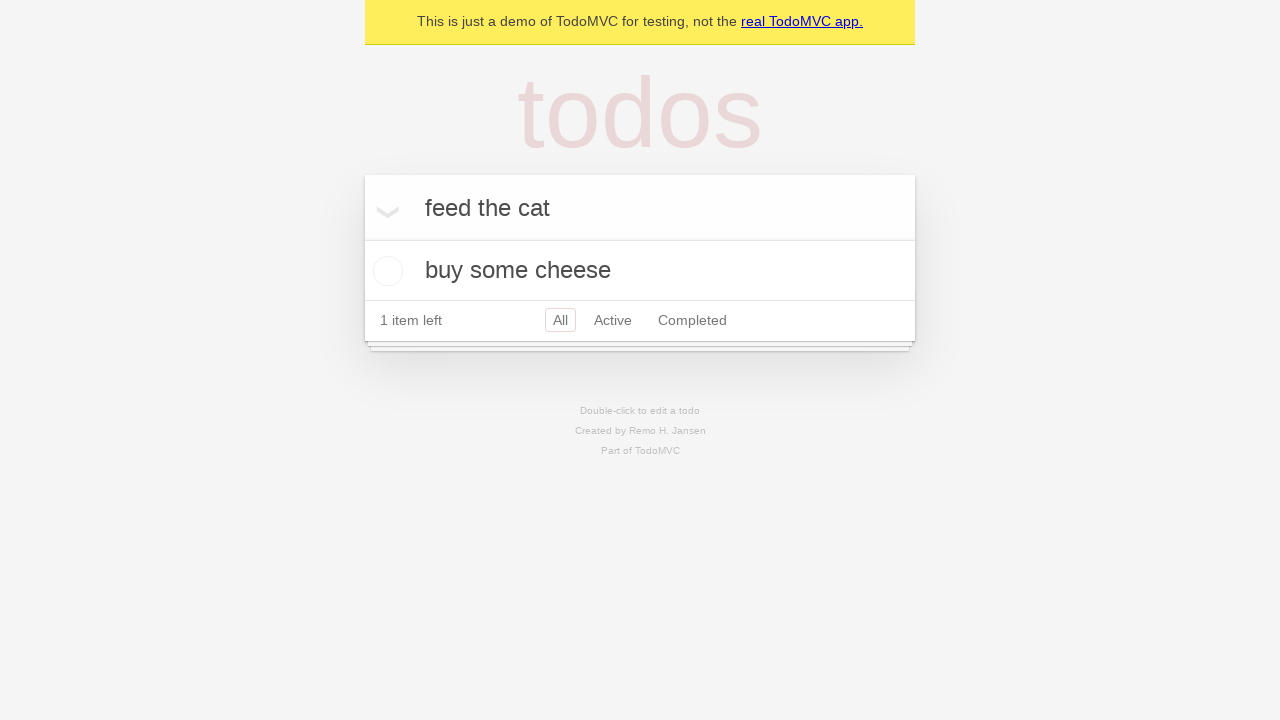

Pressed Enter to create second todo item on internal:attr=[placeholder="What needs to be done?"i]
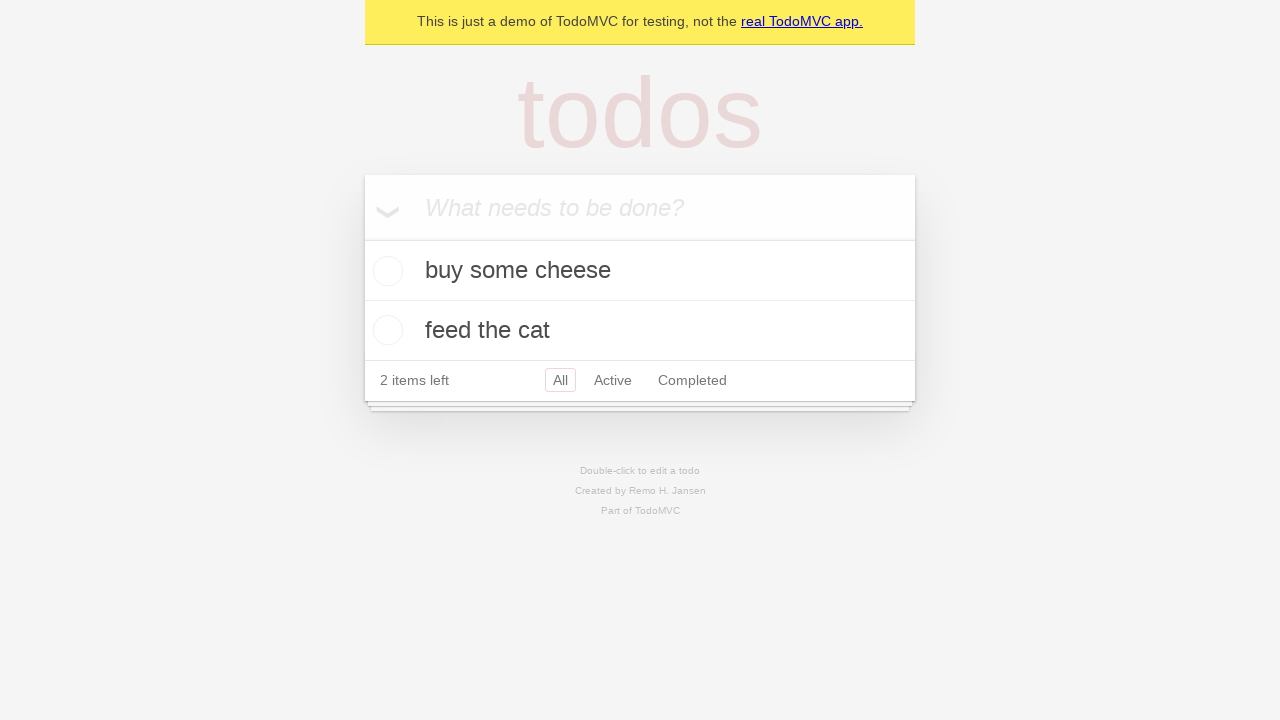

Waited for todo counter to update and display count of 2
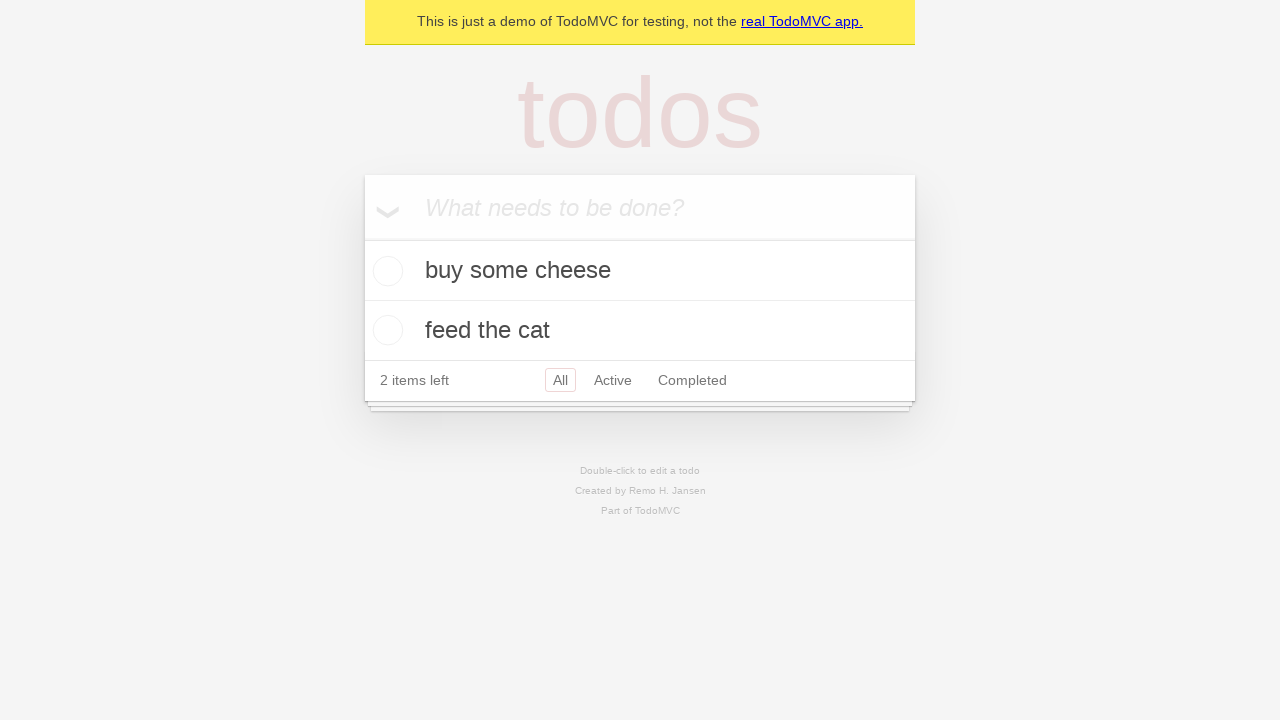

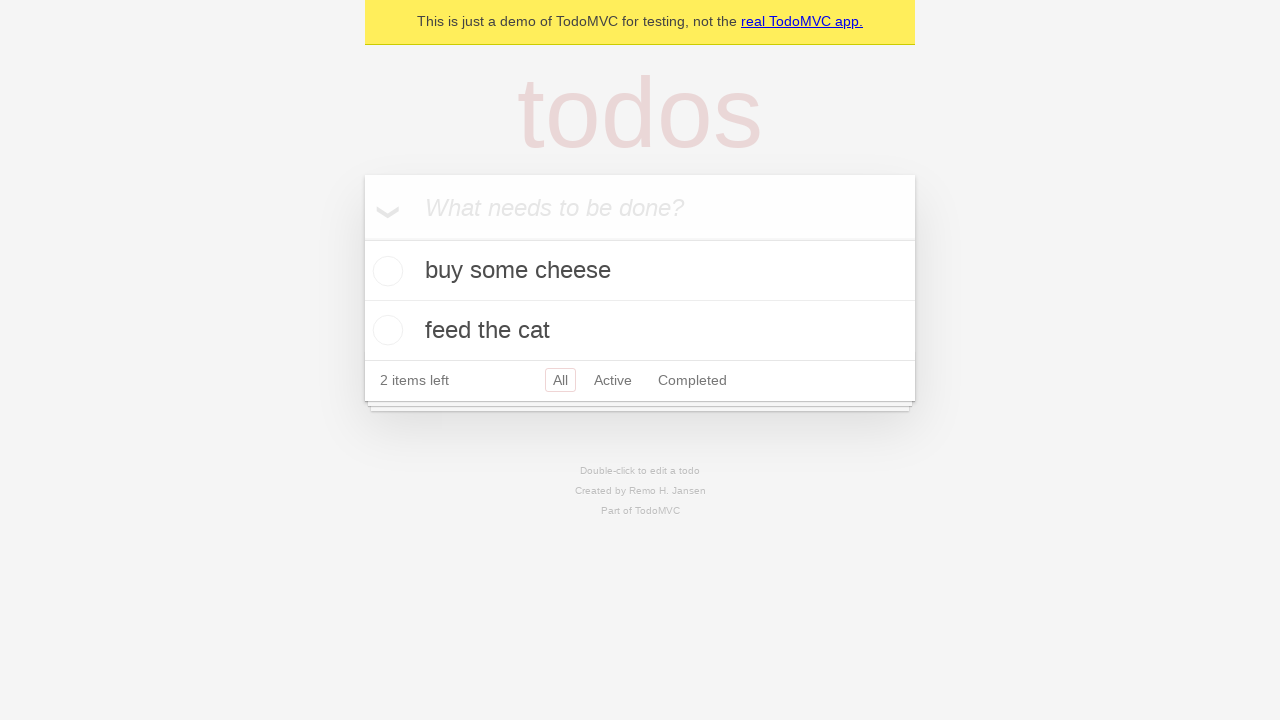